Tests checkbox functionality by navigating to checkboxes page, clicking a checkbox, and verifying its state

Starting URL: https://the-internet.herokuapp.com/

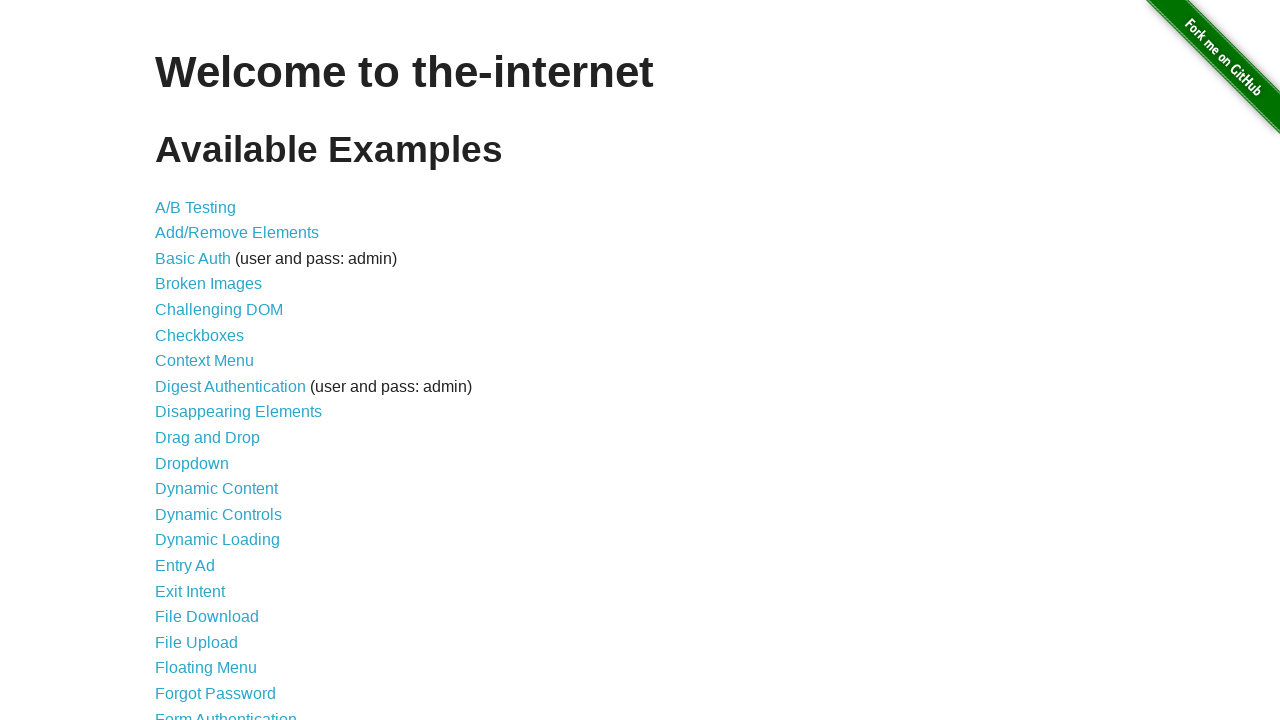

Clicked on Checkboxes link to navigate to checkboxes page at (200, 335) on text=Checkboxes
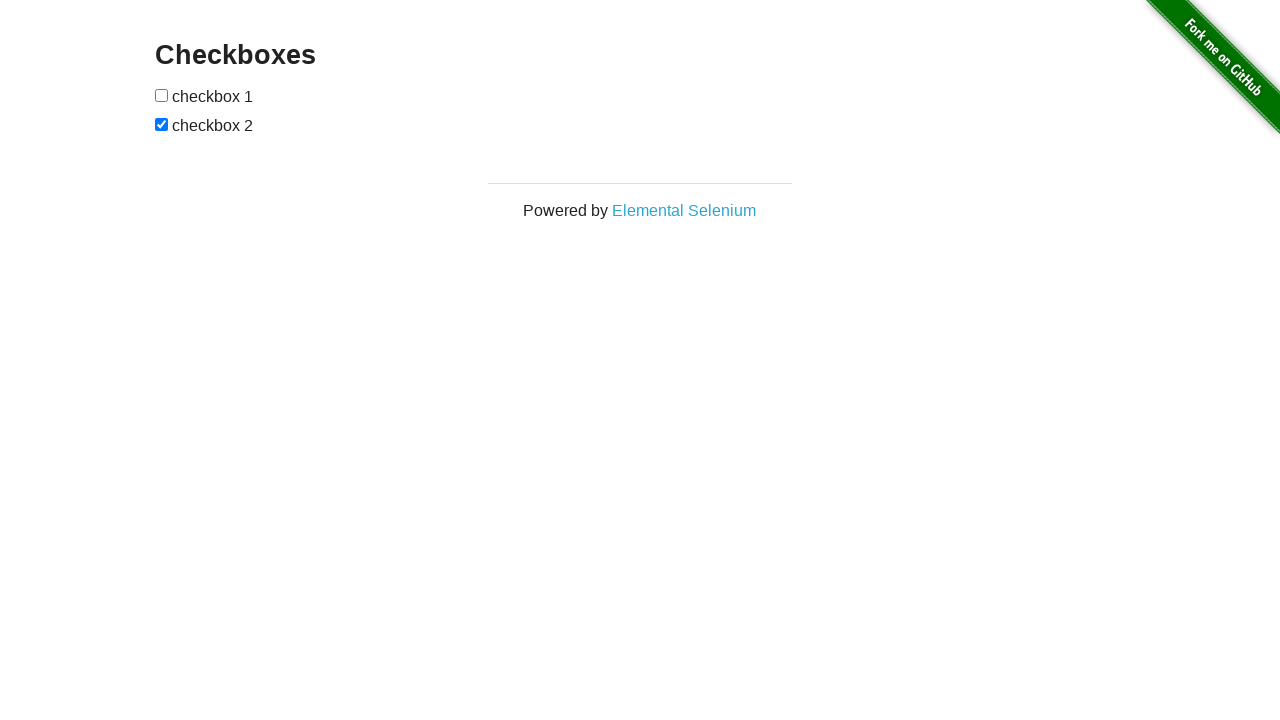

Clicked the first checkbox at (162, 95) on xpath=//form[@id='checkboxes']//input[1]
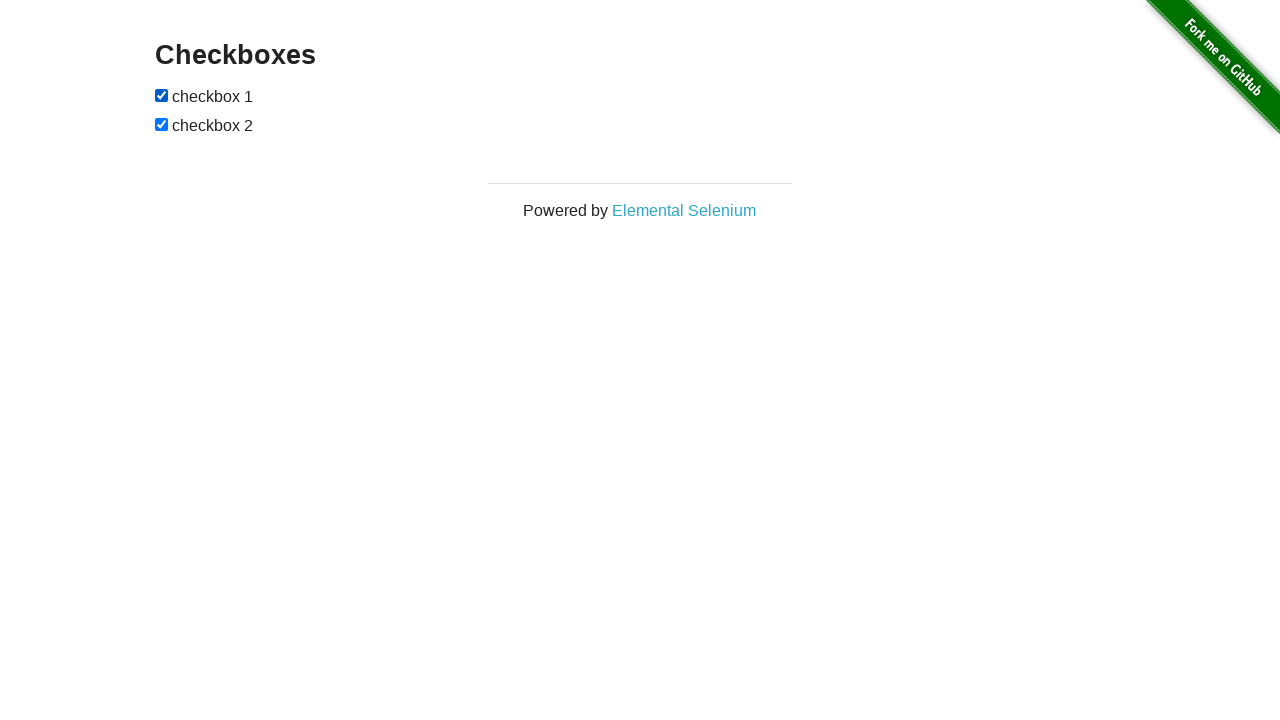

Verified checkbox state: is_checked = True
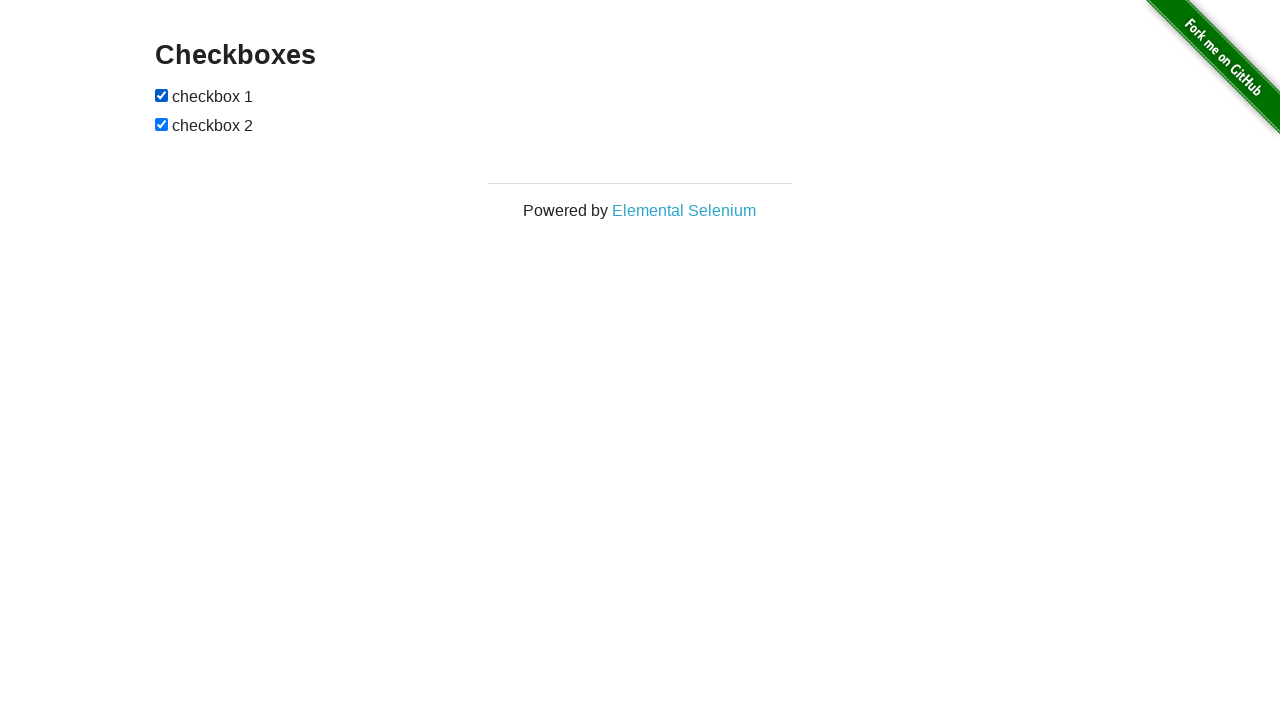

Navigated back to main page
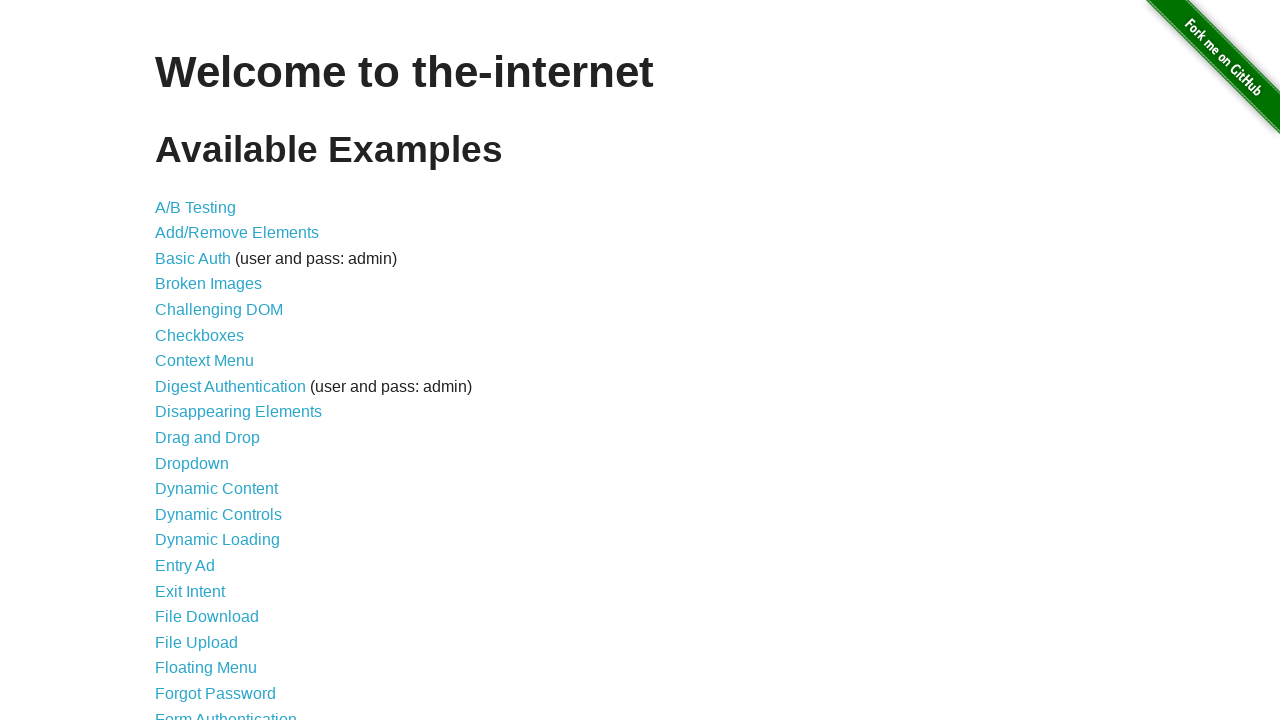

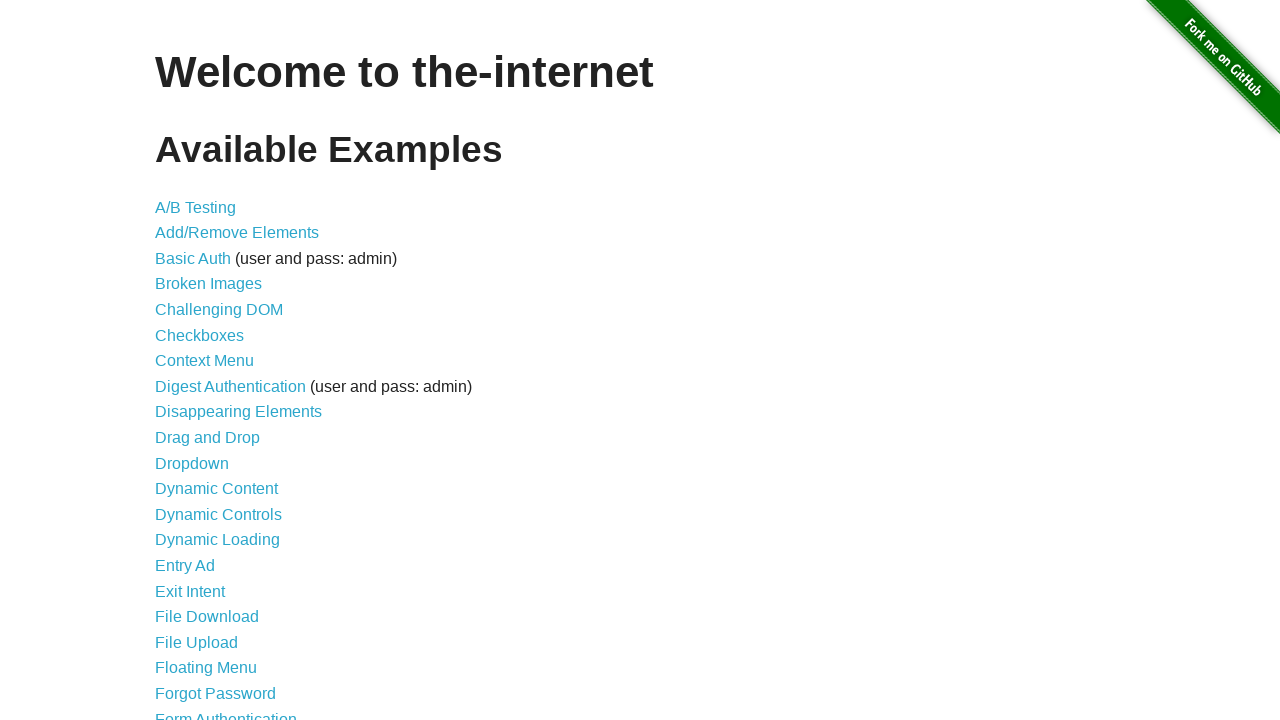